Navigates to the Playwright material page and clicks on lesson 1 link

Starting URL: https://material.playwrightvn.com/

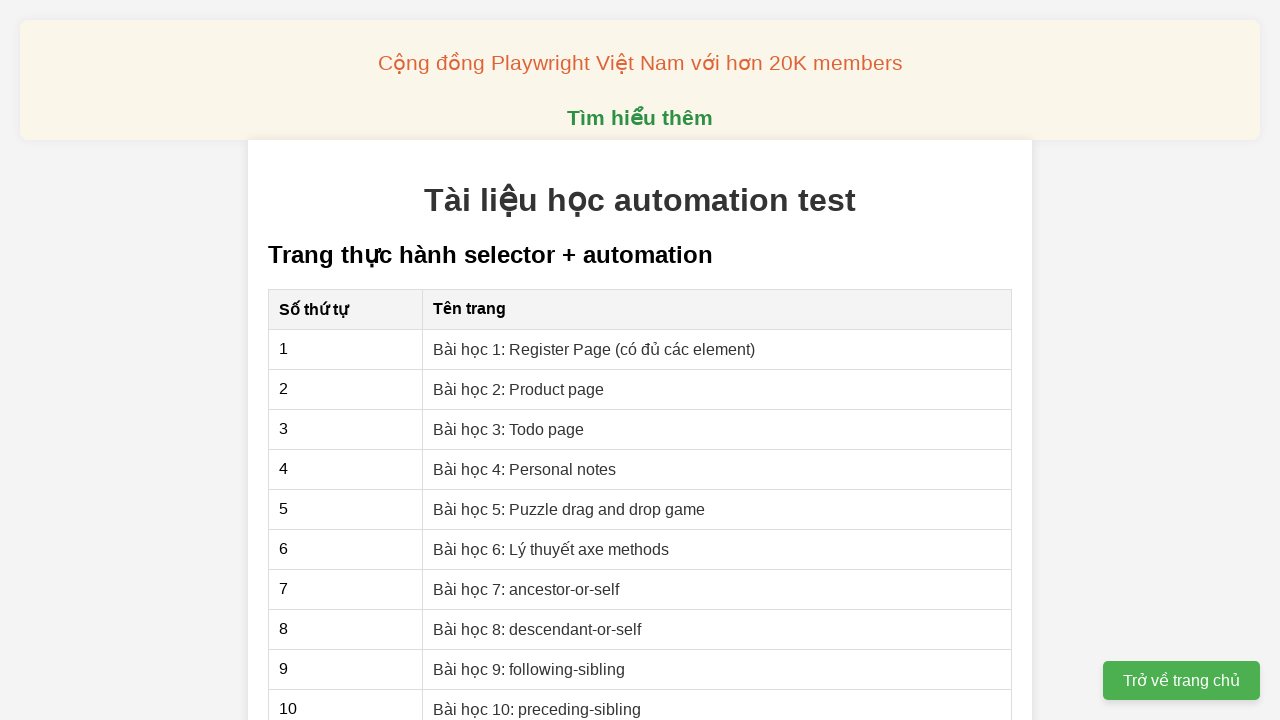

Navigated to Playwright material page
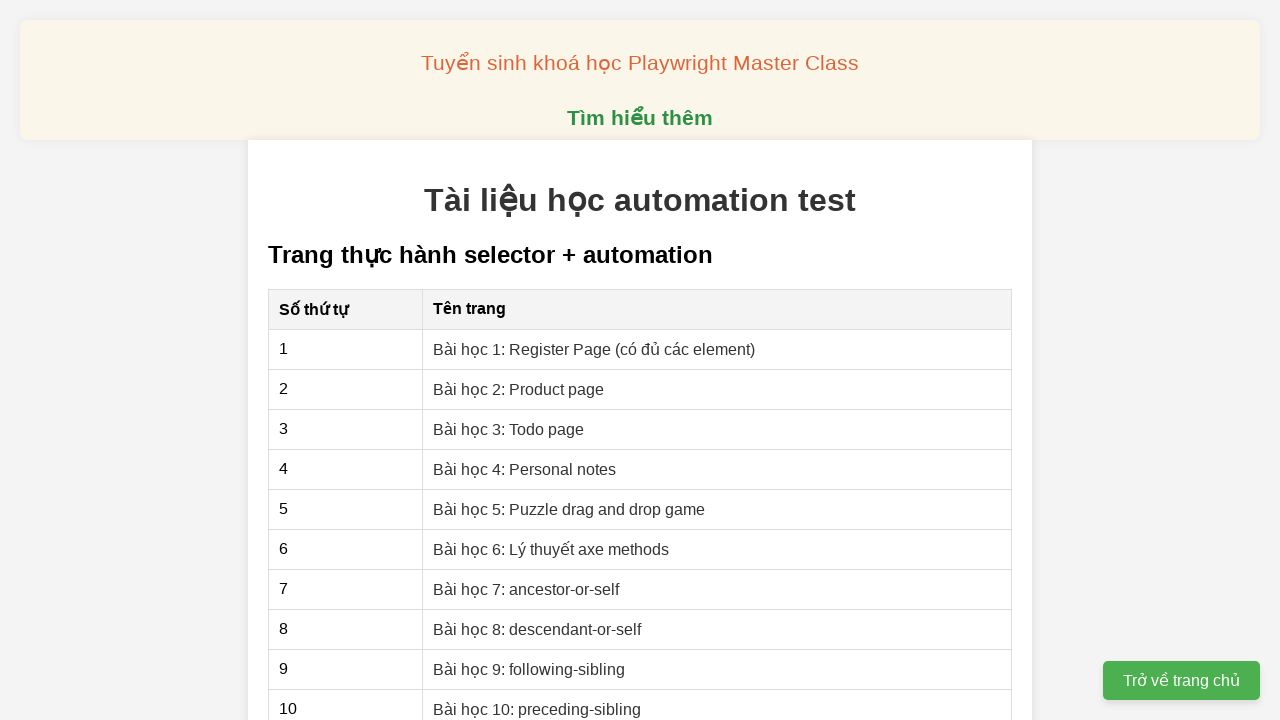

Clicked on lesson 1 link at (594, 349) on xpath=//a[@href='01-xpath-register-page.html']
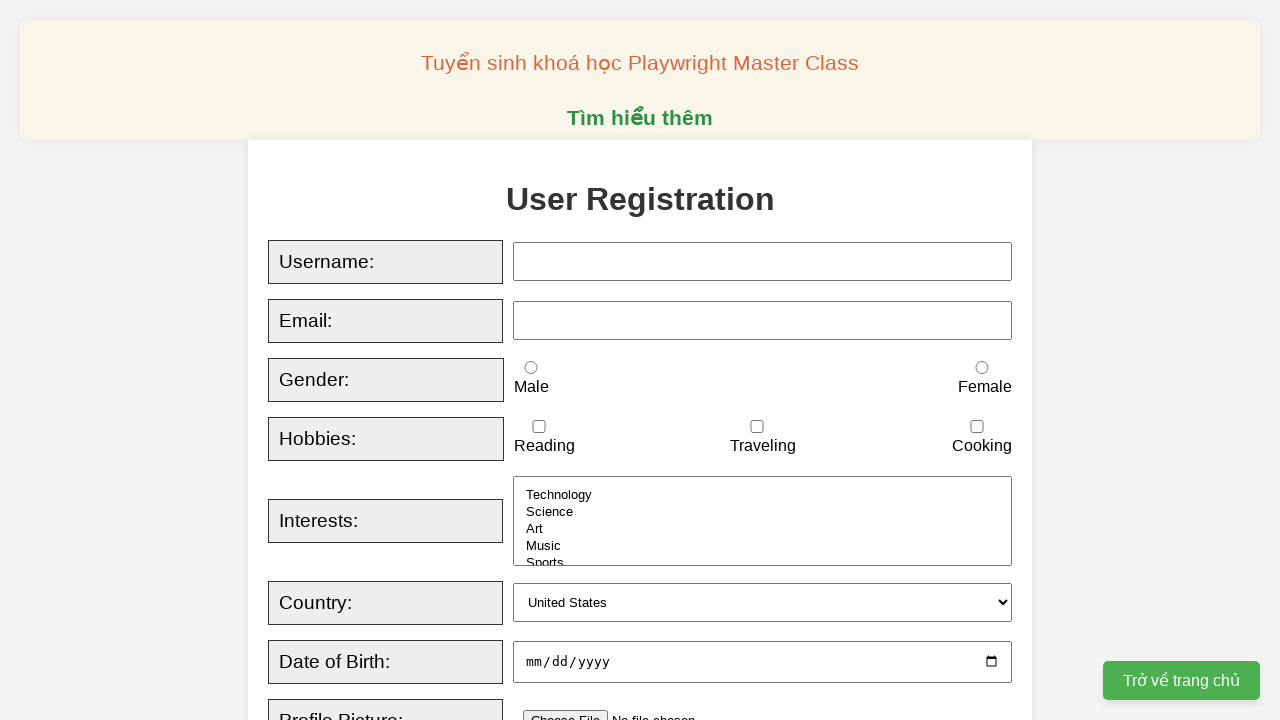

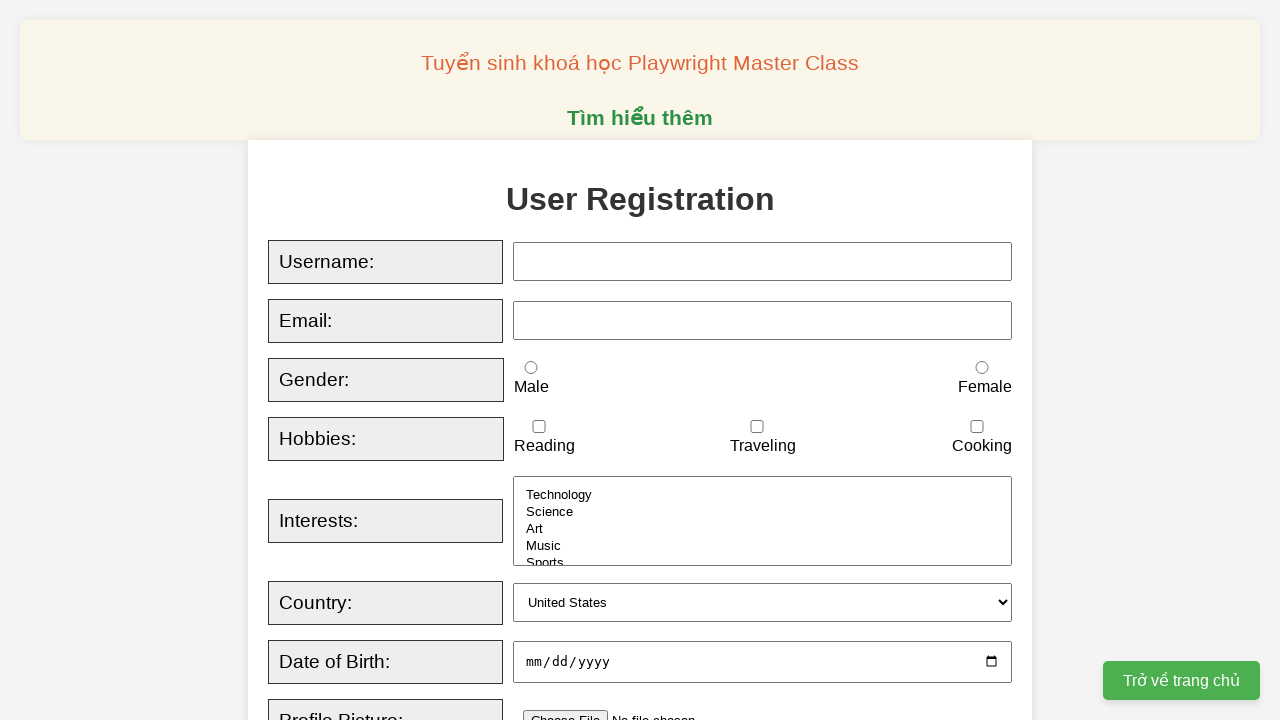